Tests opening a new tab by clicking a link, switching to the new tab, and refreshing the page.

Starting URL: http://gosoft.web.id/selenium/

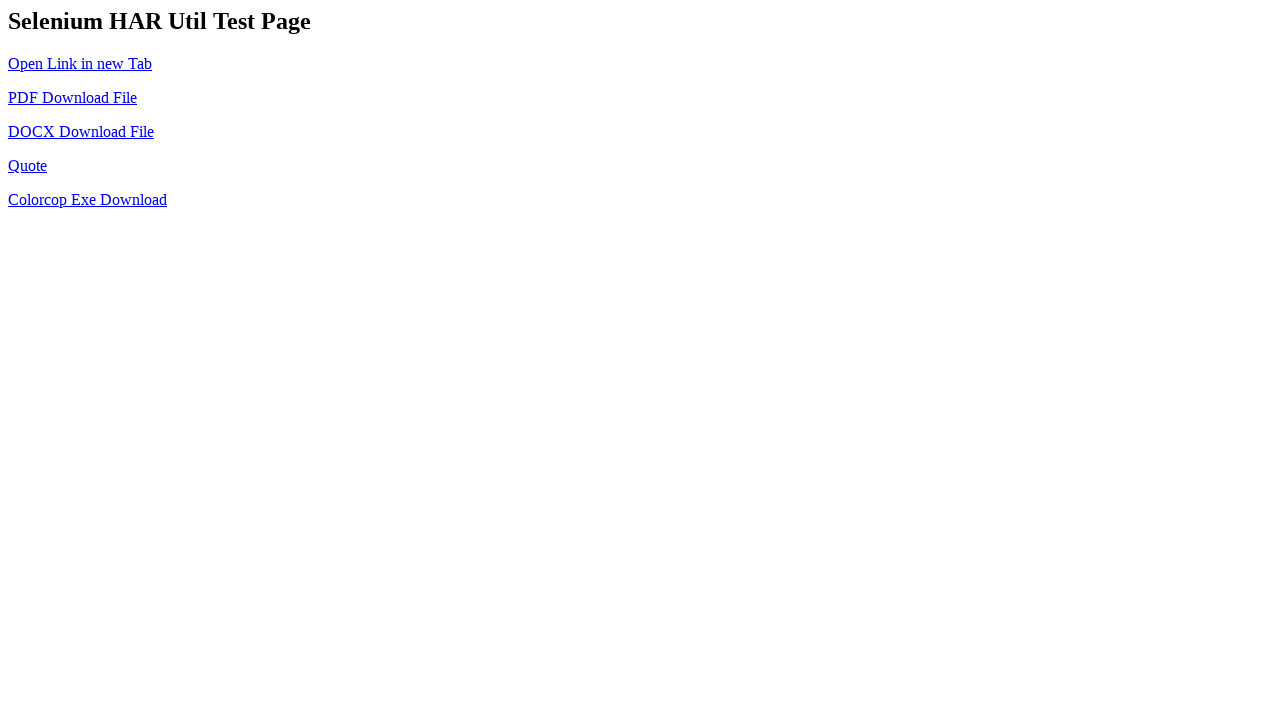

Clicked link to open new tab at (80, 63) on #new-tab
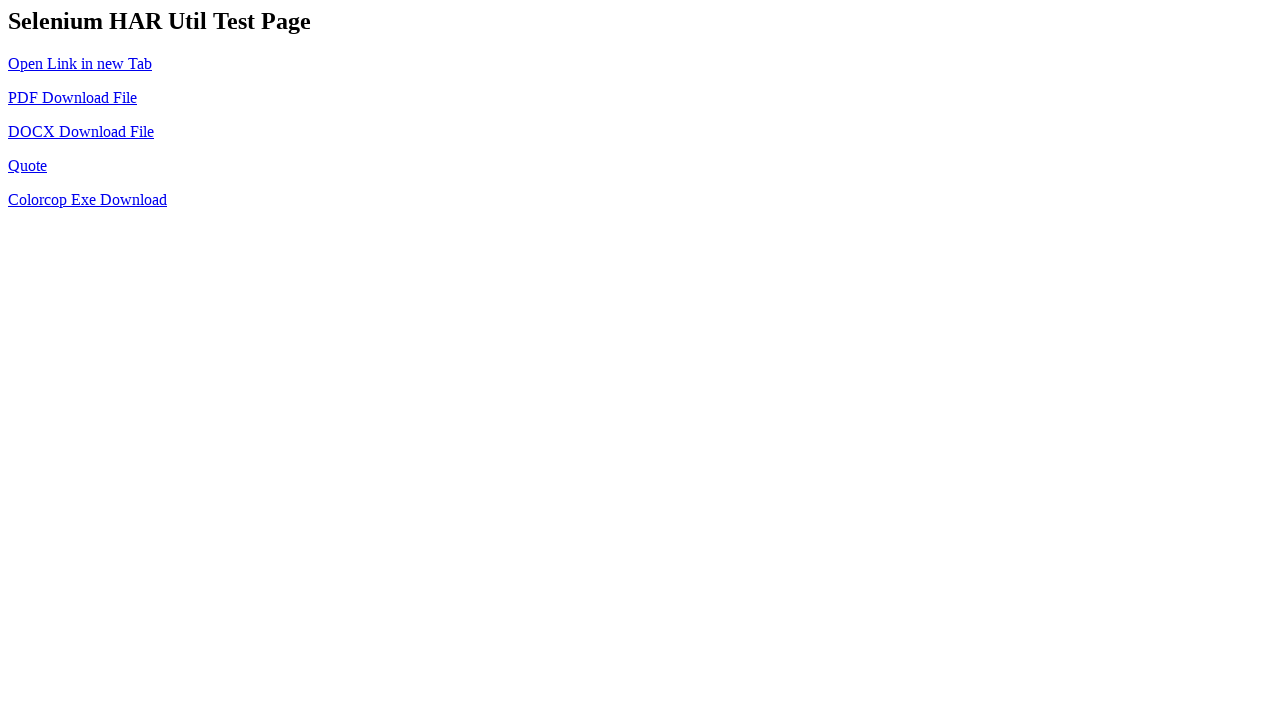

Obtained reference to new tab
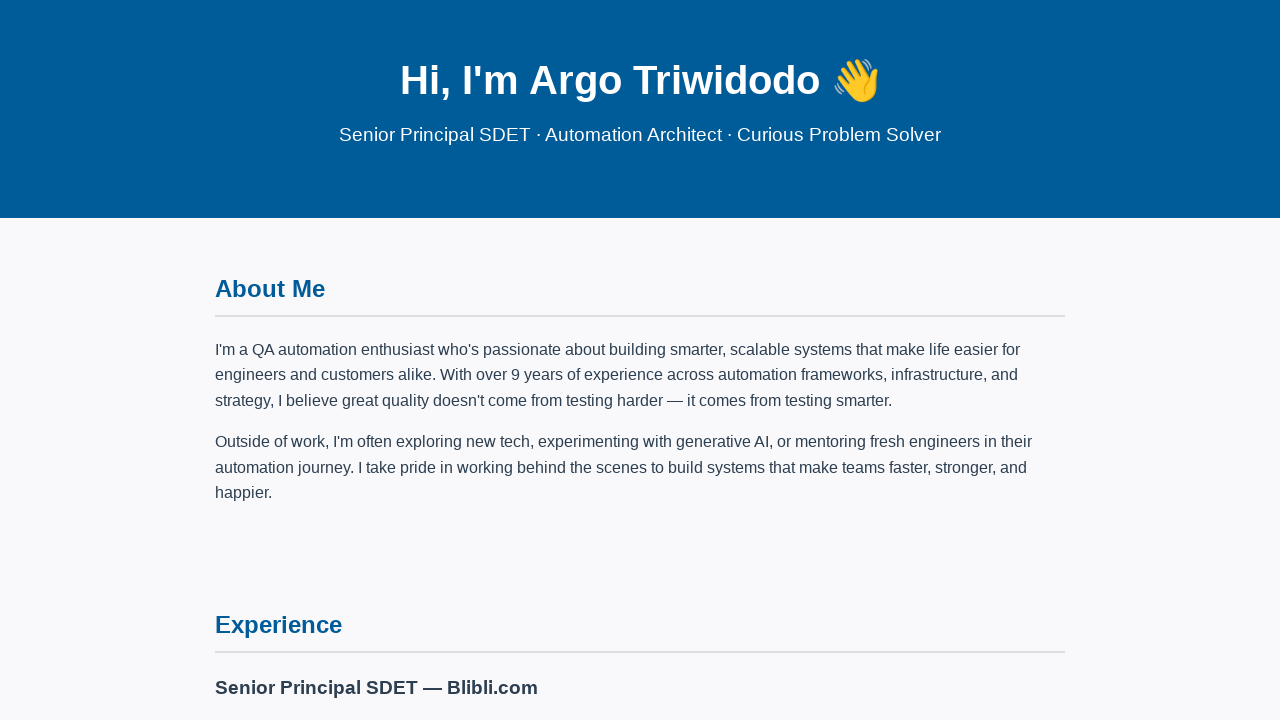

Waited for new page to load
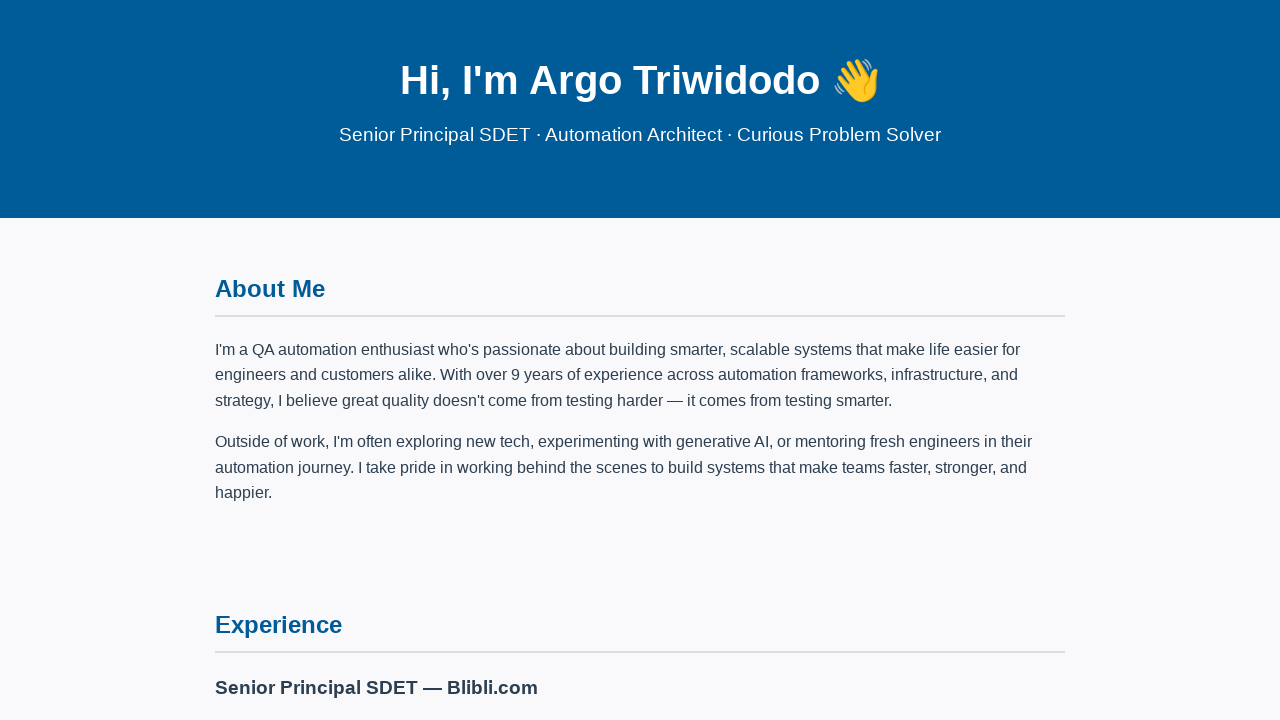

Refreshed the new page
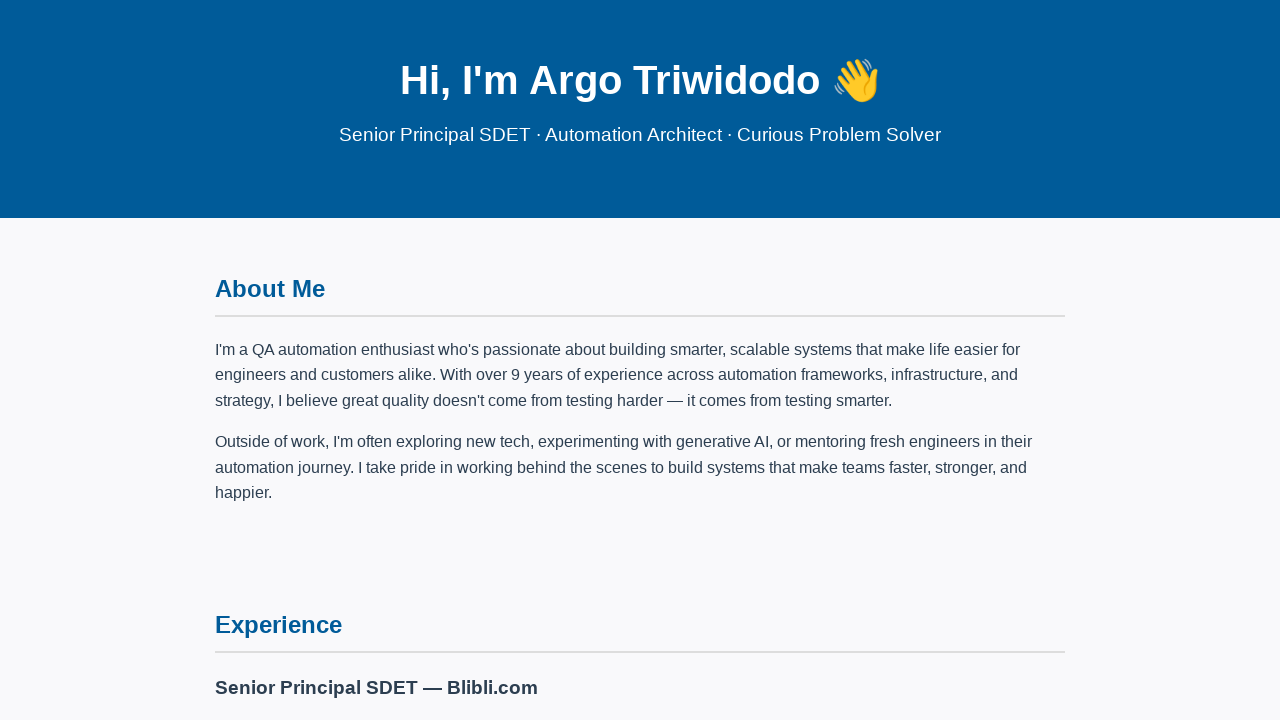

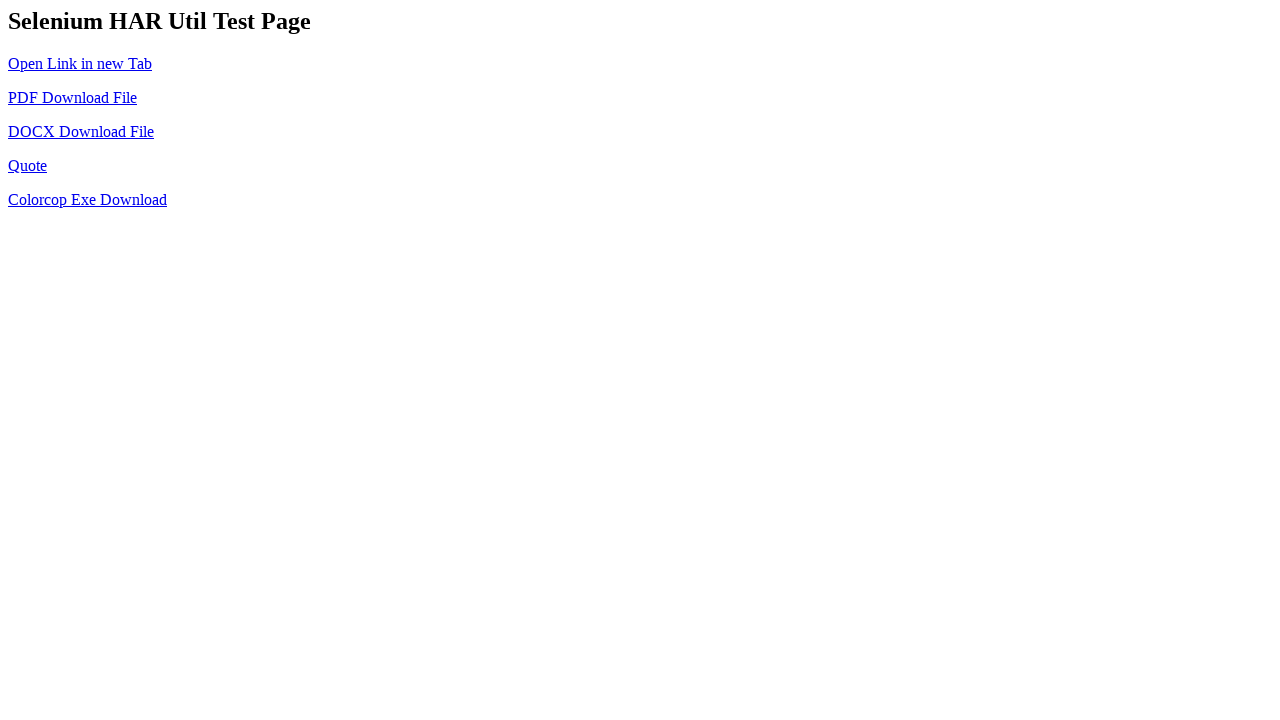